Tests sending a space key press to a target element and verifies the displayed result shows the correct key was entered

Starting URL: http://the-internet.herokuapp.com/key_presses

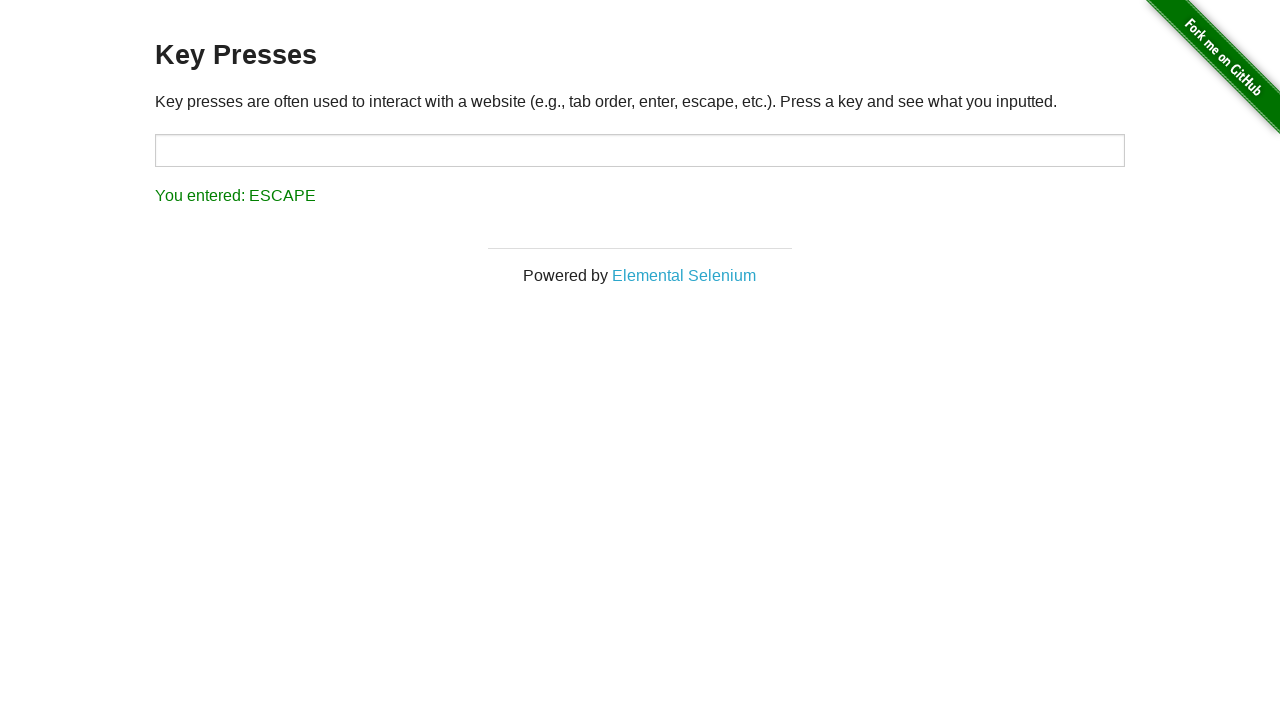

Pressed Space key on target element on #target
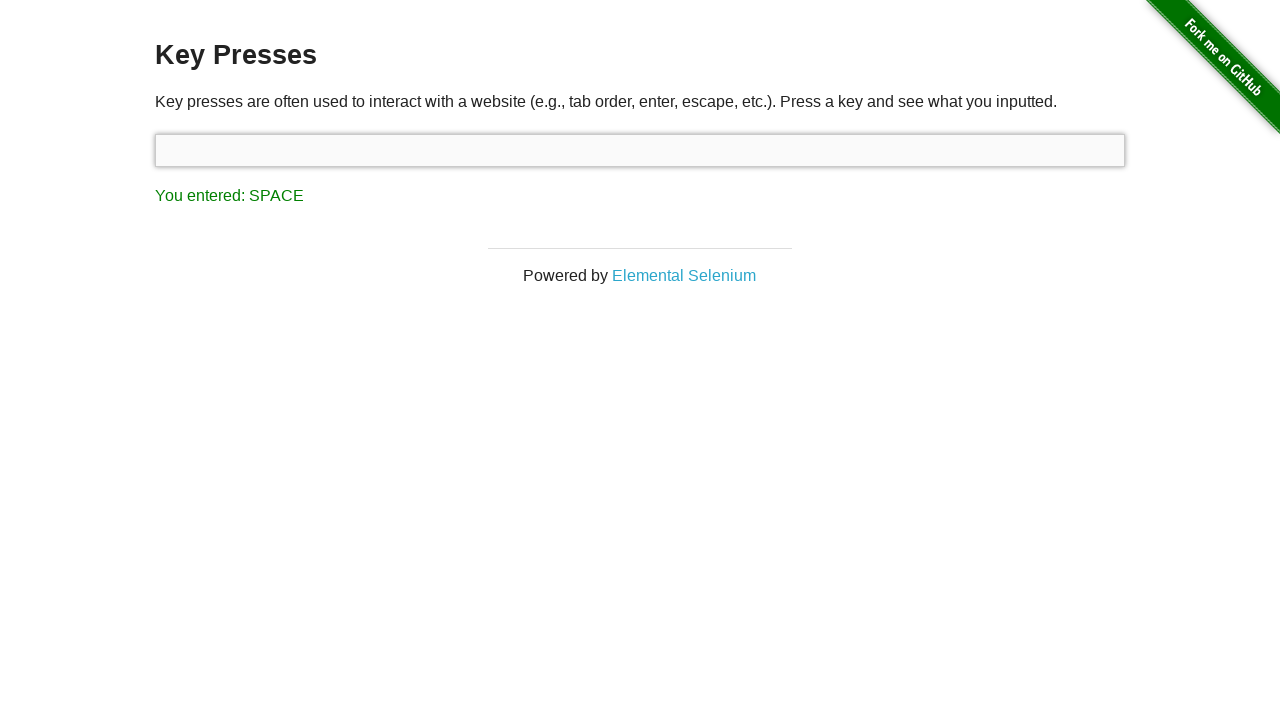

Result element loaded after space key press
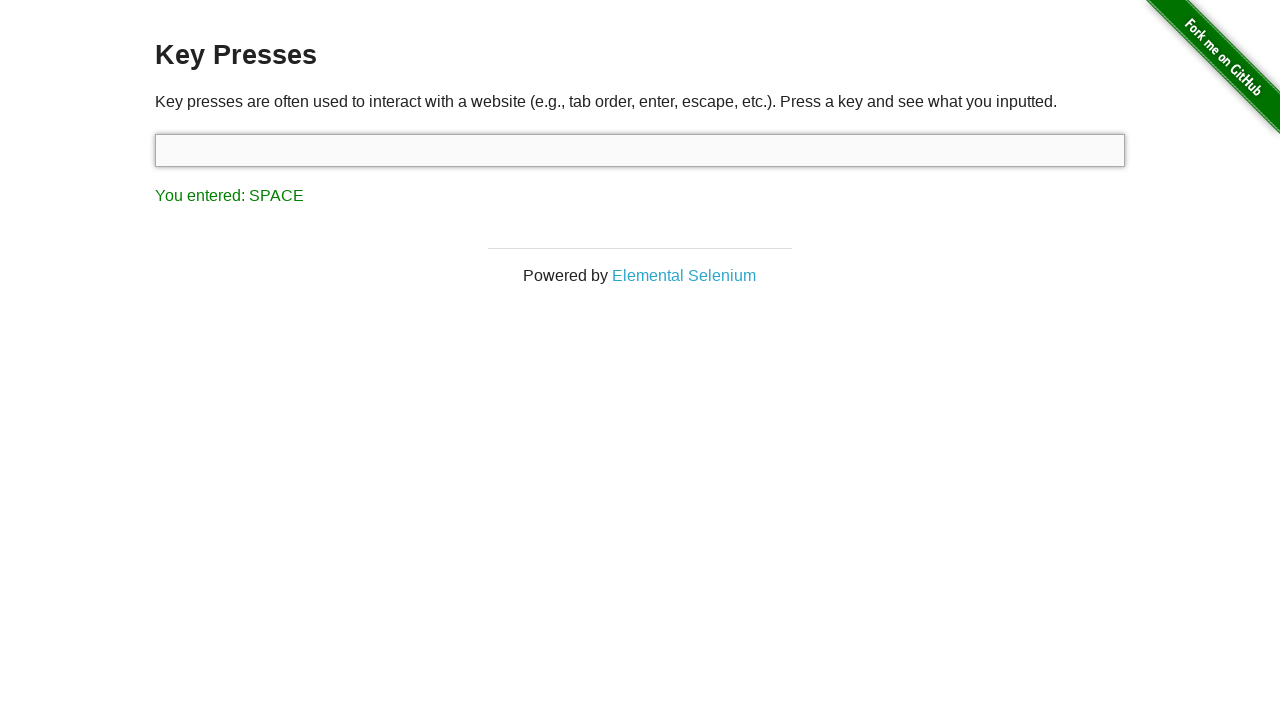

Retrieved result text: 'You entered: SPACE'
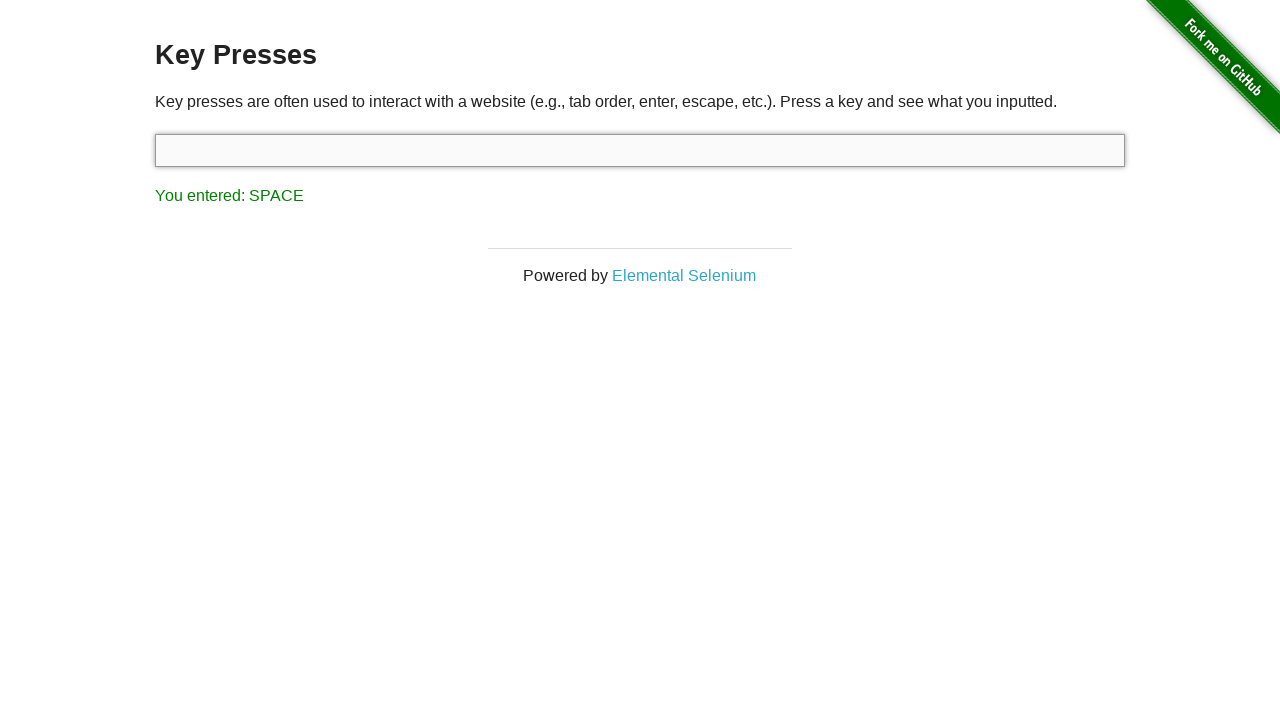

Verified result text shows 'You entered: SPACE'
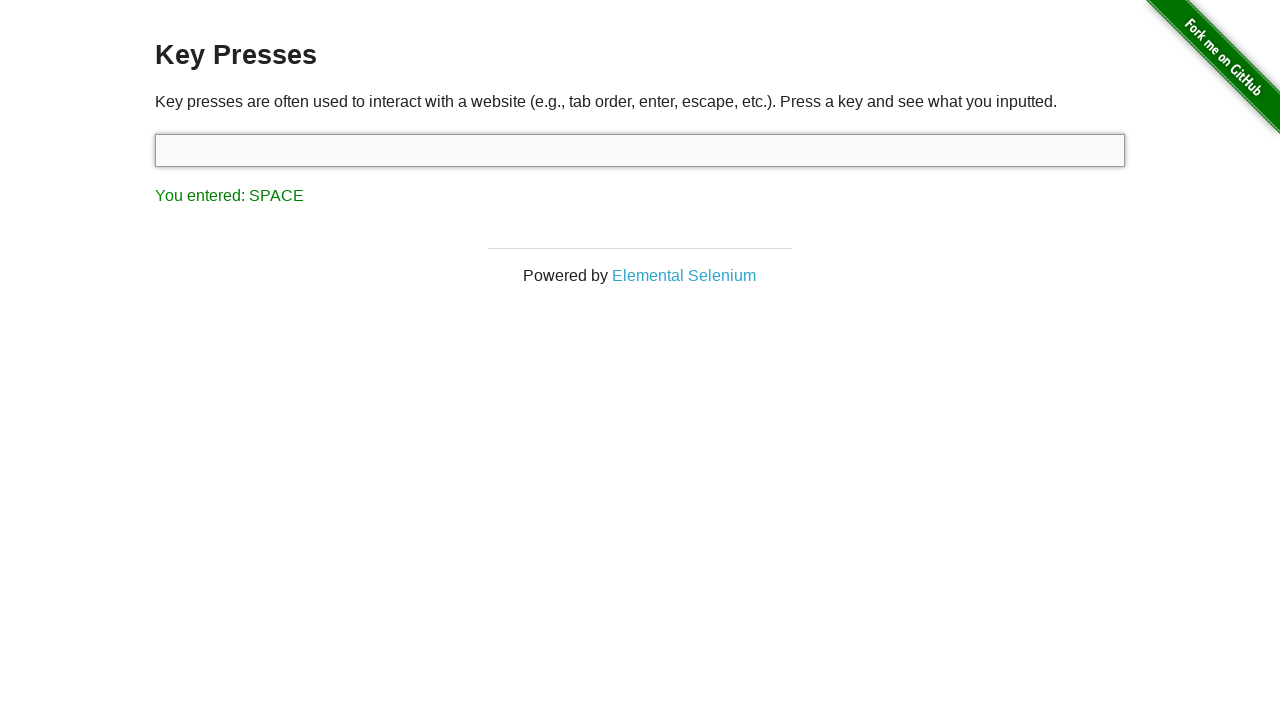

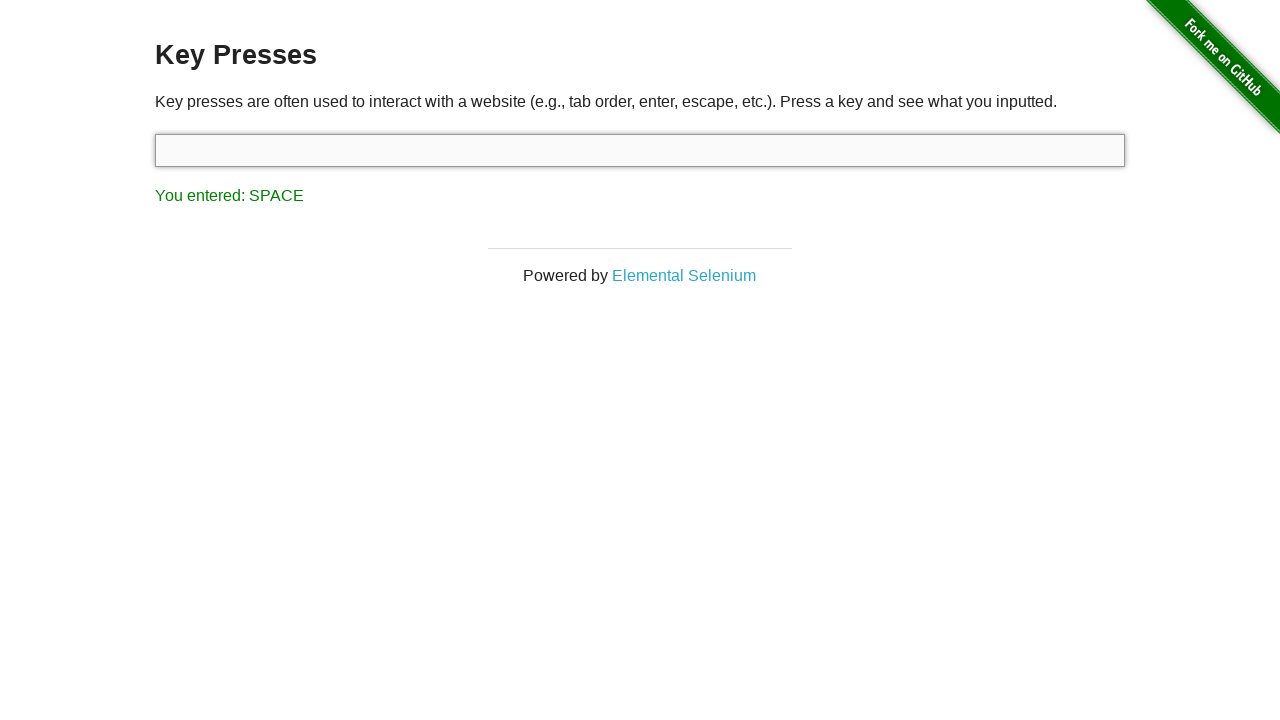